Tests tooltip functionality by hovering over an age input field inside an iframe and verifying the tooltip text appears

Starting URL: https://jqueryui.com/tooltip/

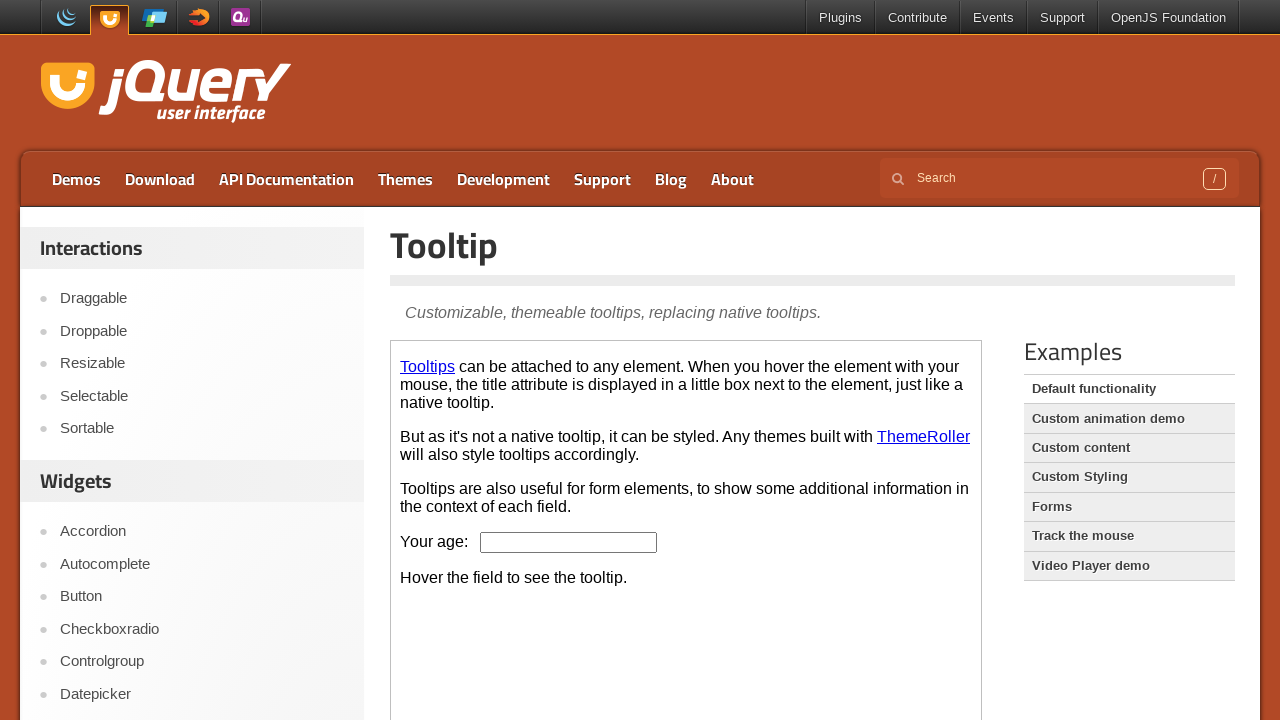

Demo frame selector loaded
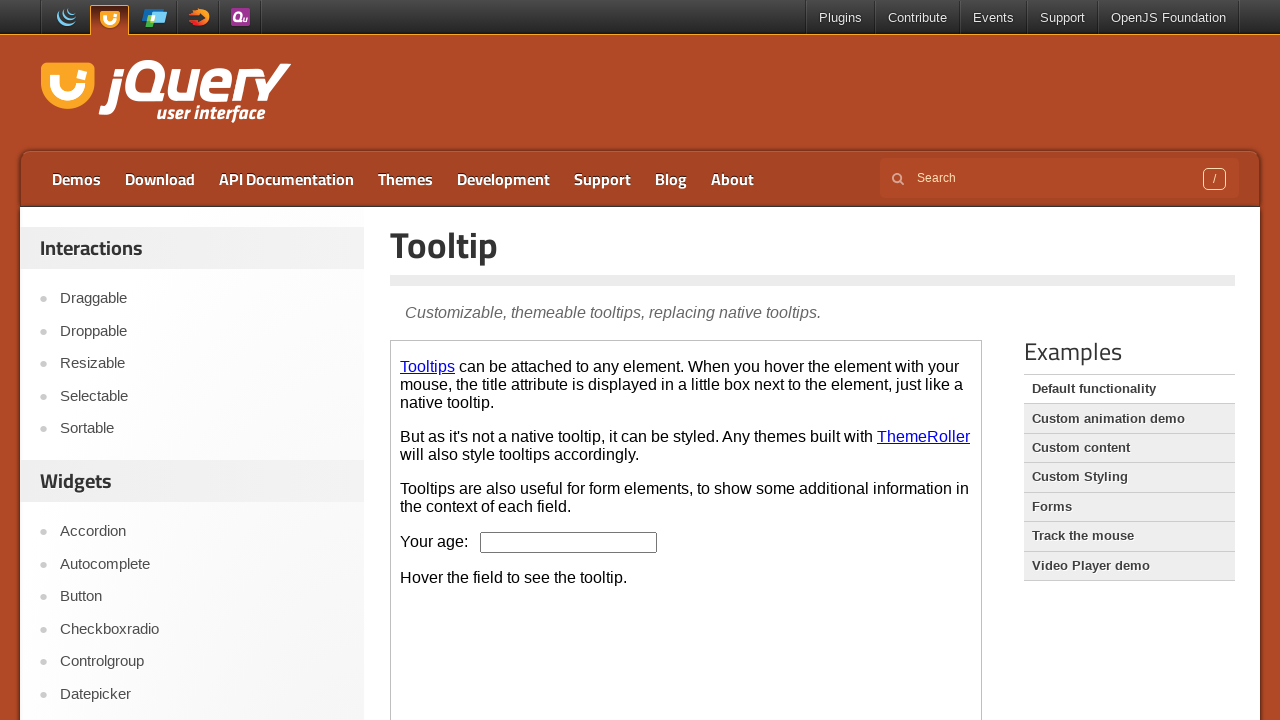

Located and accessed the demo iframe
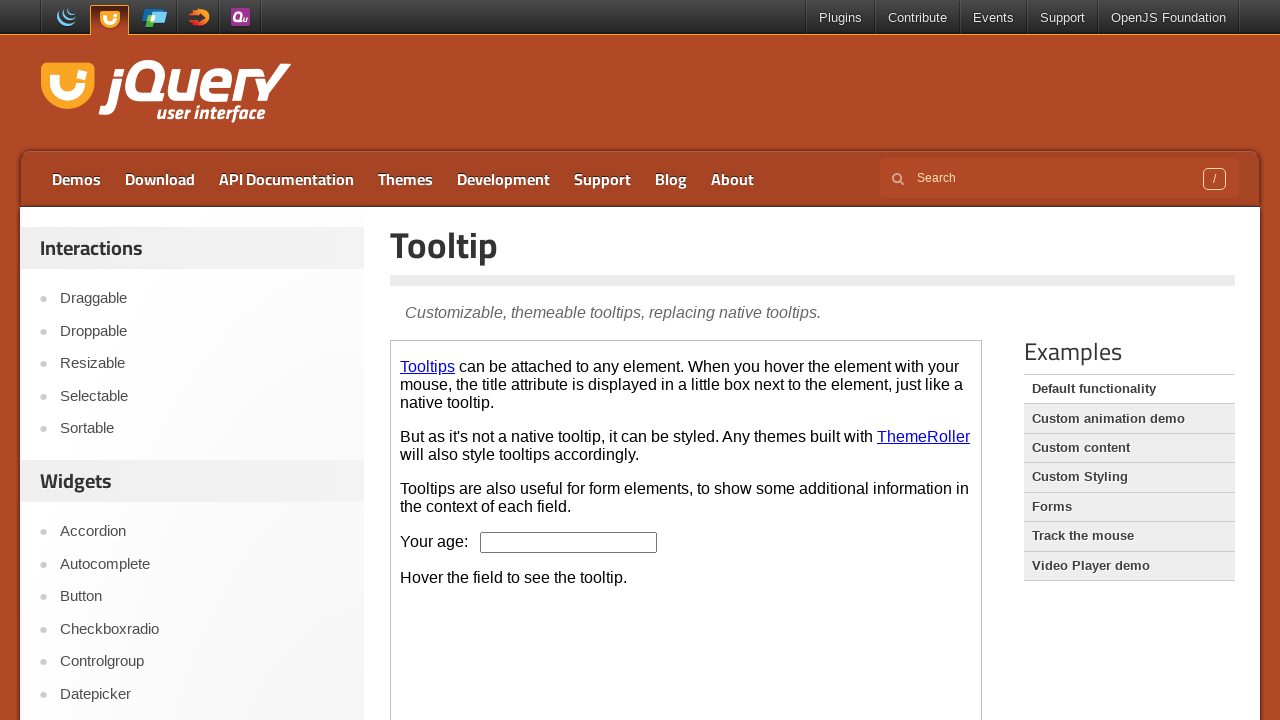

Located age input field in iframe
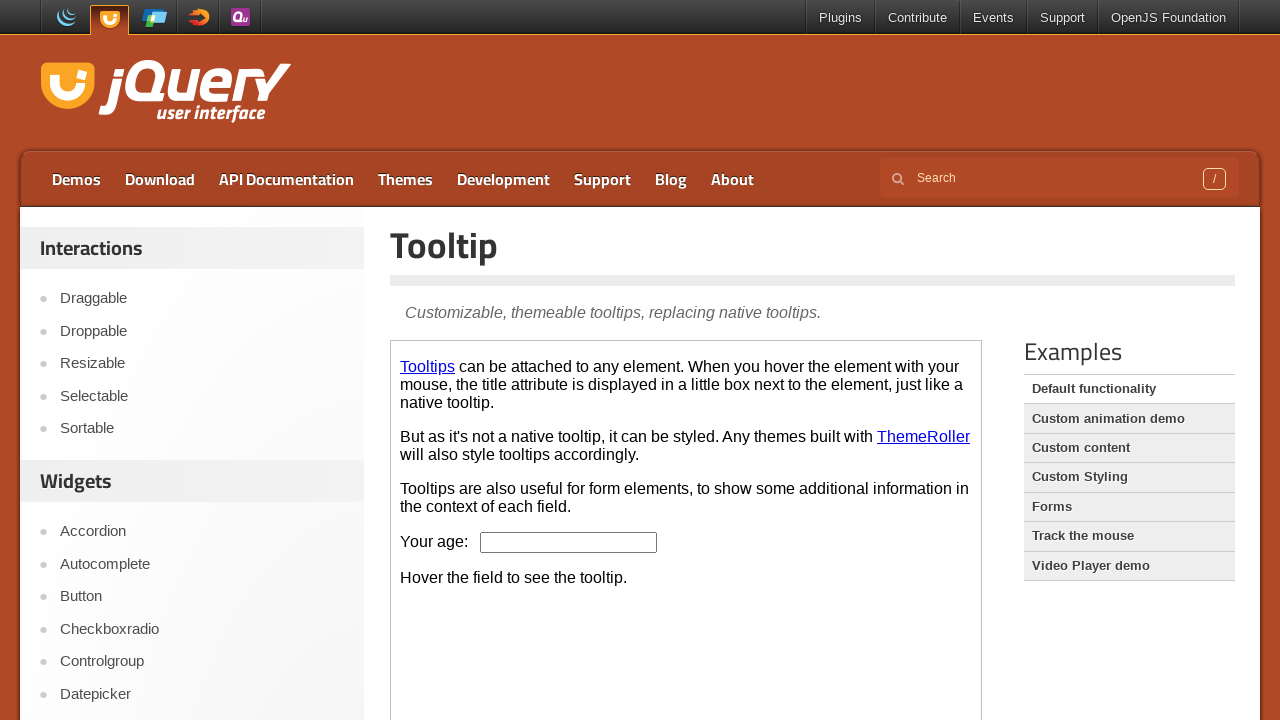

Hovered over age input field to trigger tooltip at (569, 542) on .demo-frame >> internal:control=enter-frame >> #age
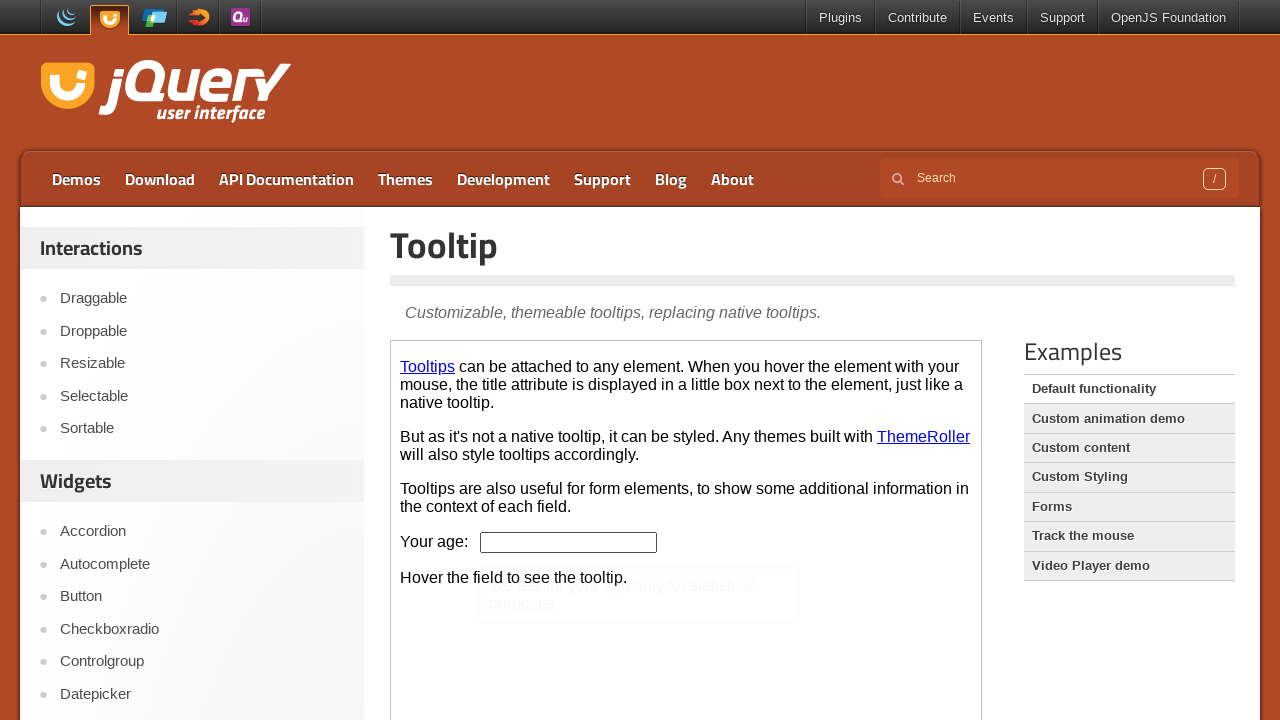

Located tooltip content element
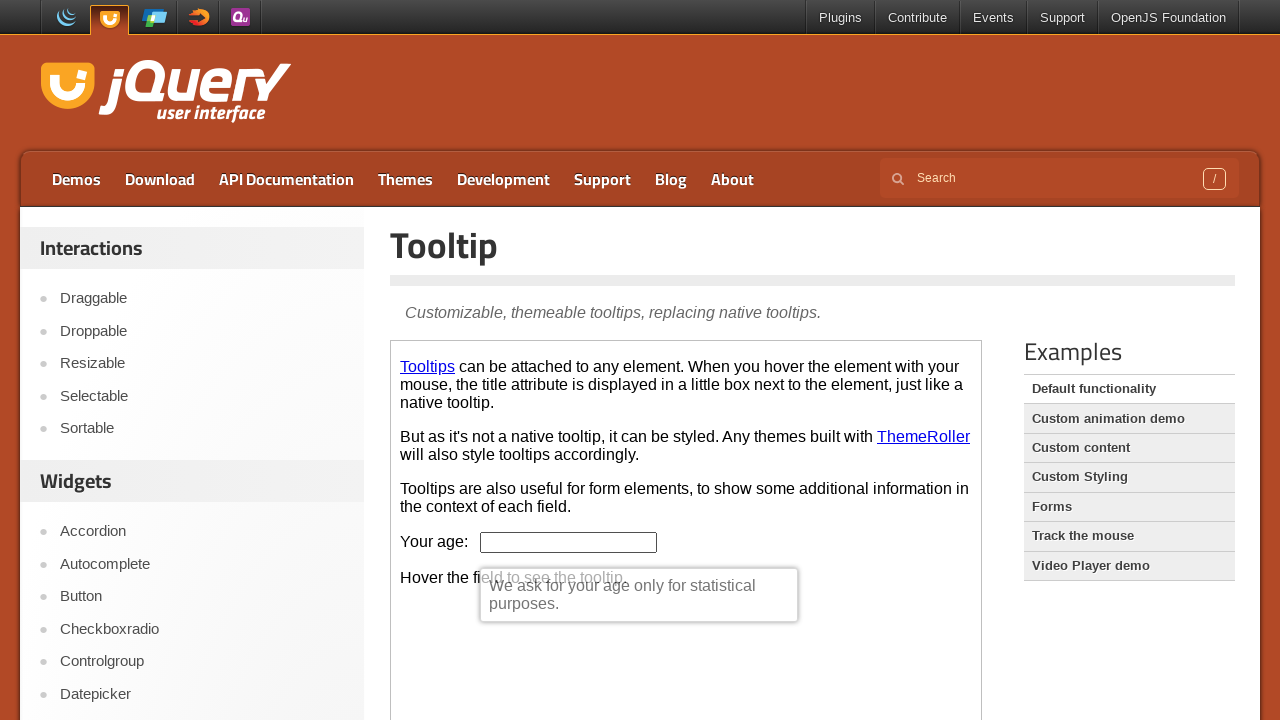

Retrieved tooltip text: 'We ask for your age only for statistical purposes.'
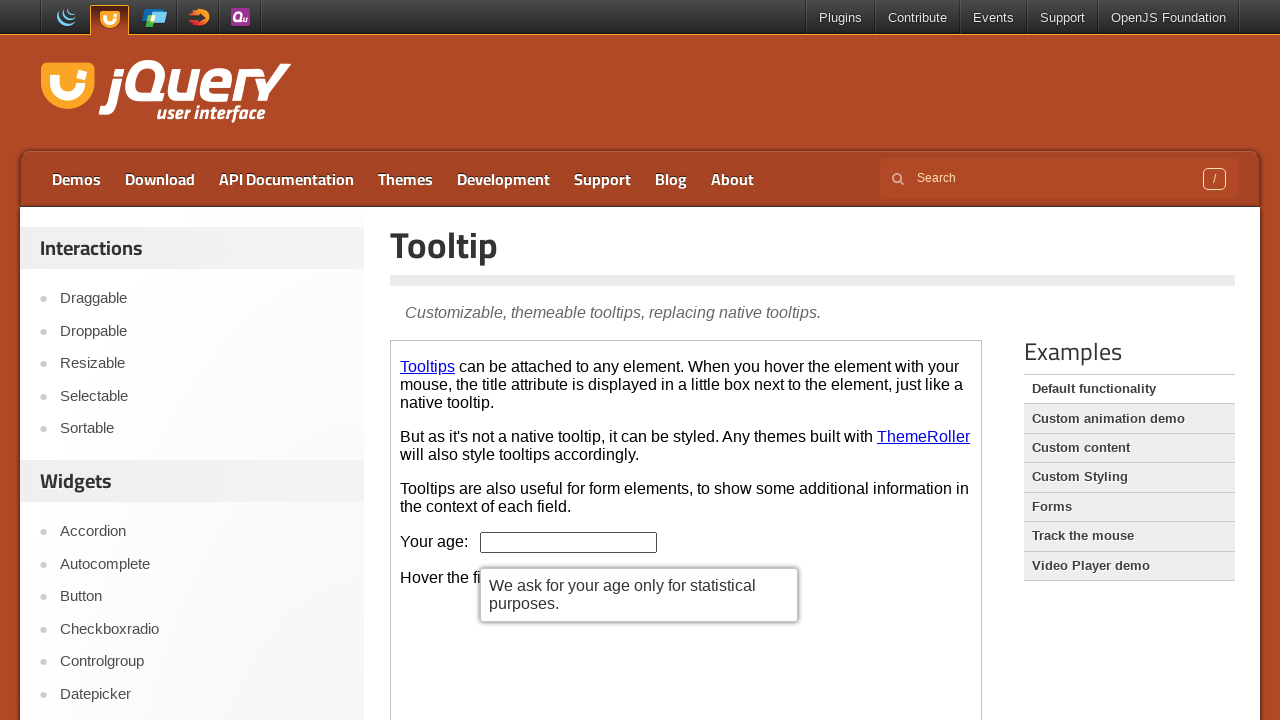

Printed tooltip text to console
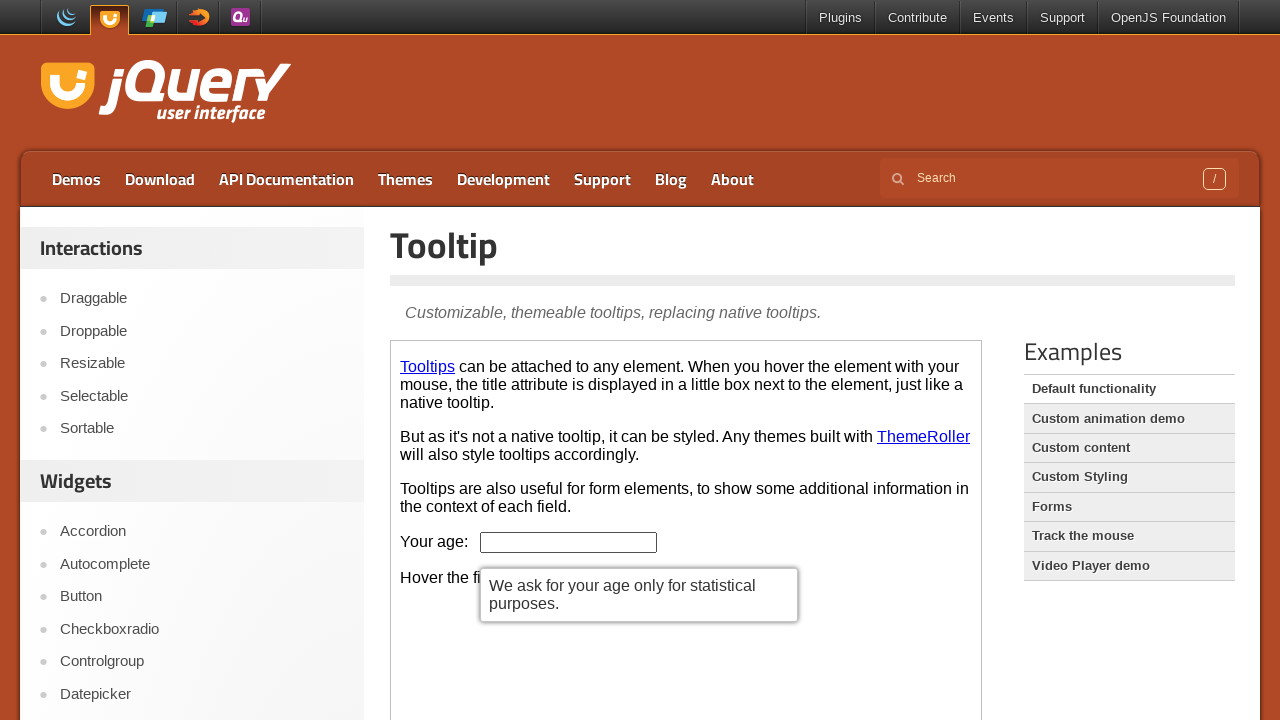

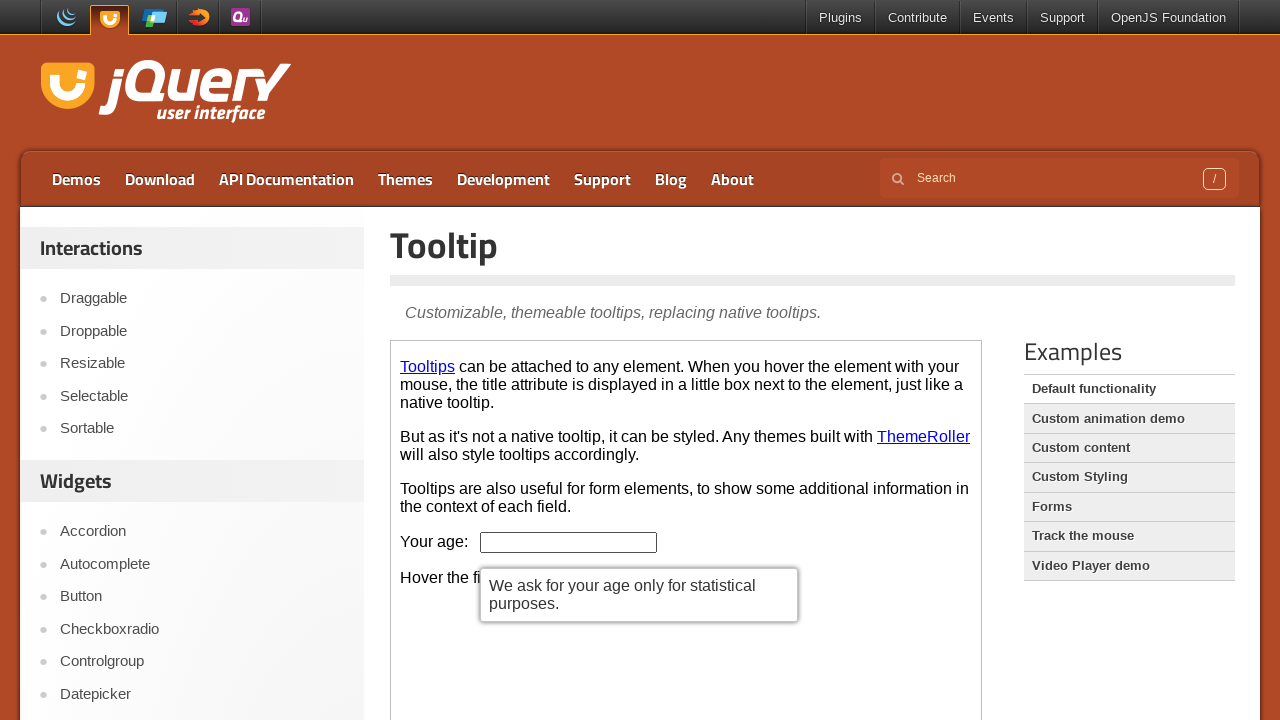